Tests a scrolling dropdown functionality on a test automation practice page by opening the dropdown and selecting a specific item (Item 97) from the list.

Starting URL: https://testautomationpractice.blogspot.com/

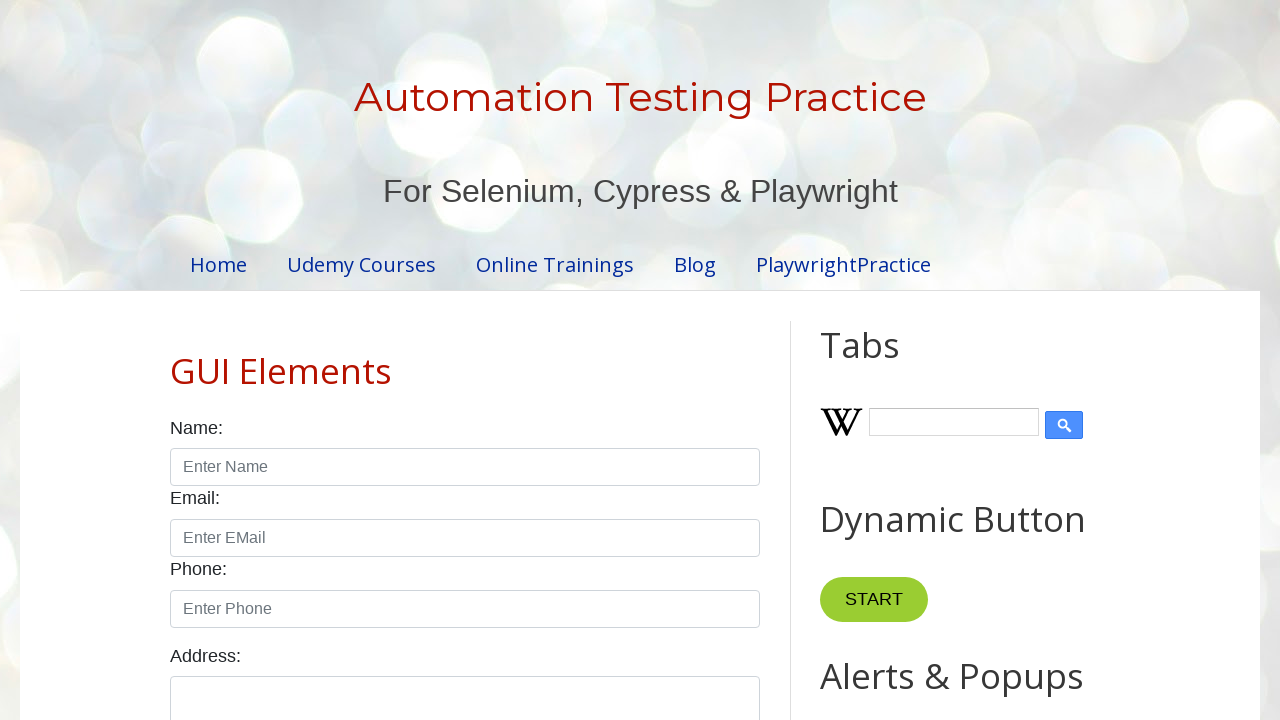

Pressed PageDown to scroll down the page
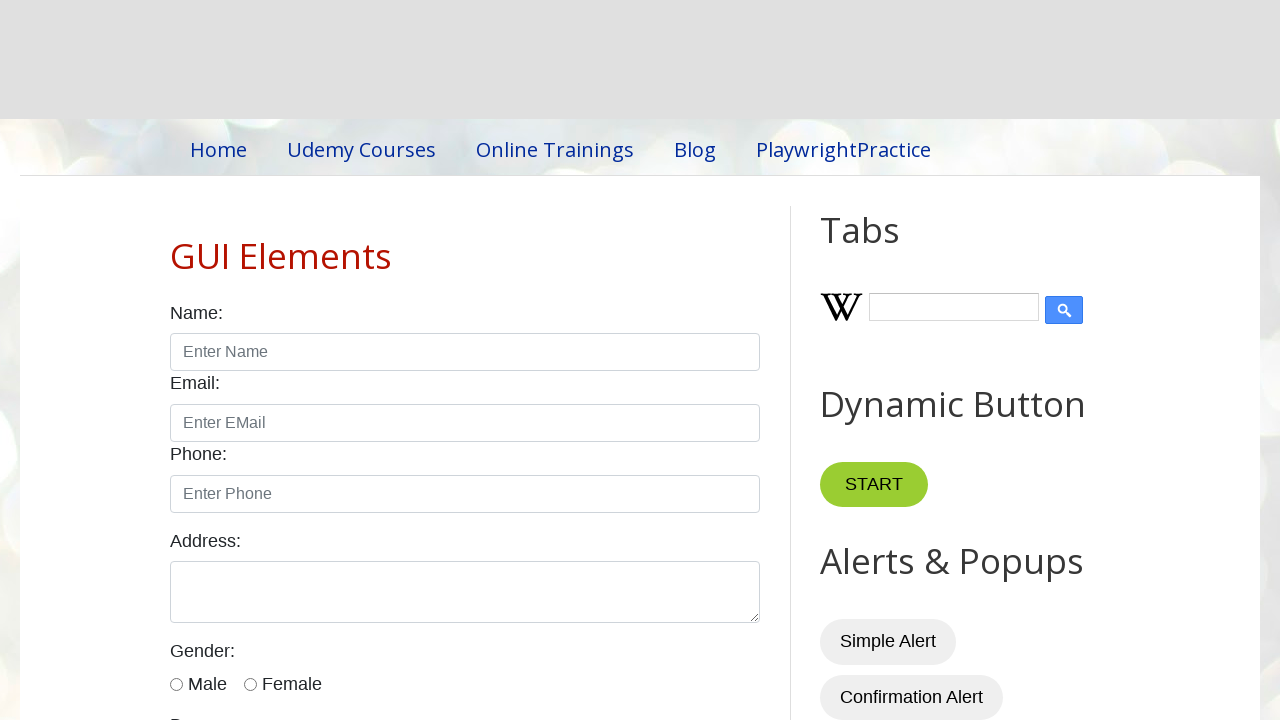

Waited 500ms for page to settle after scrolling
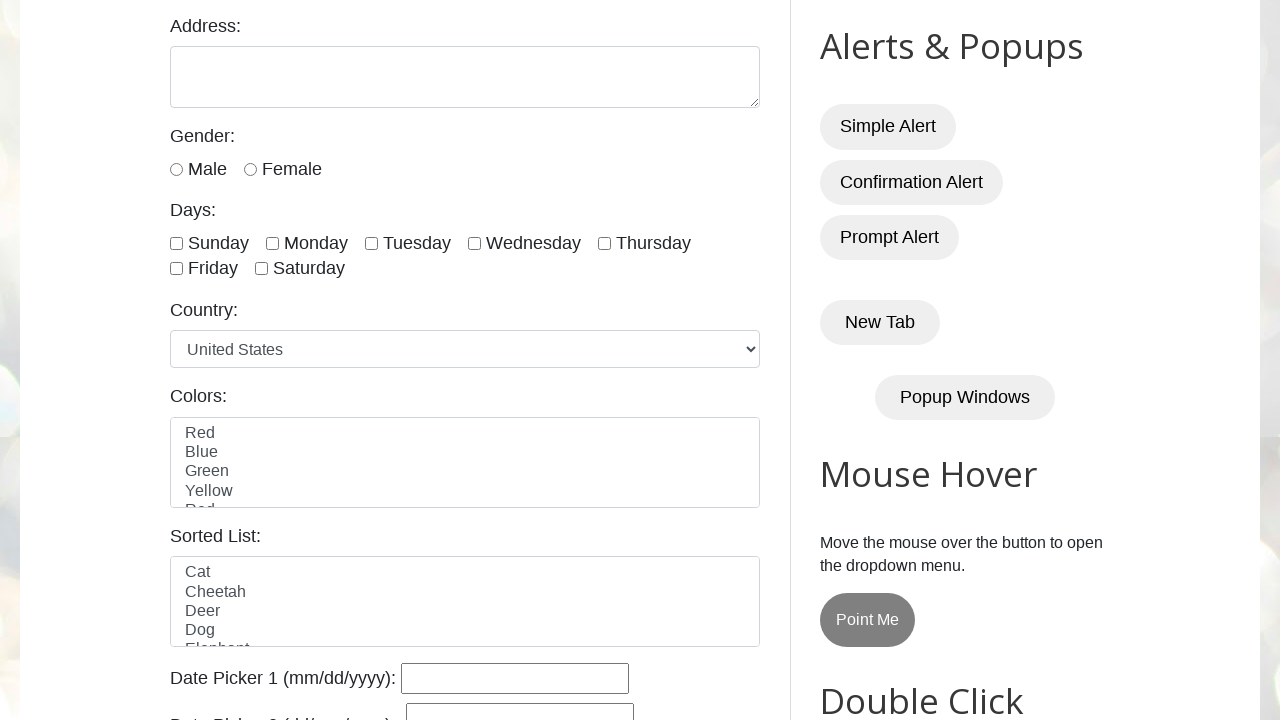

Pressed PageDown to scroll down the page
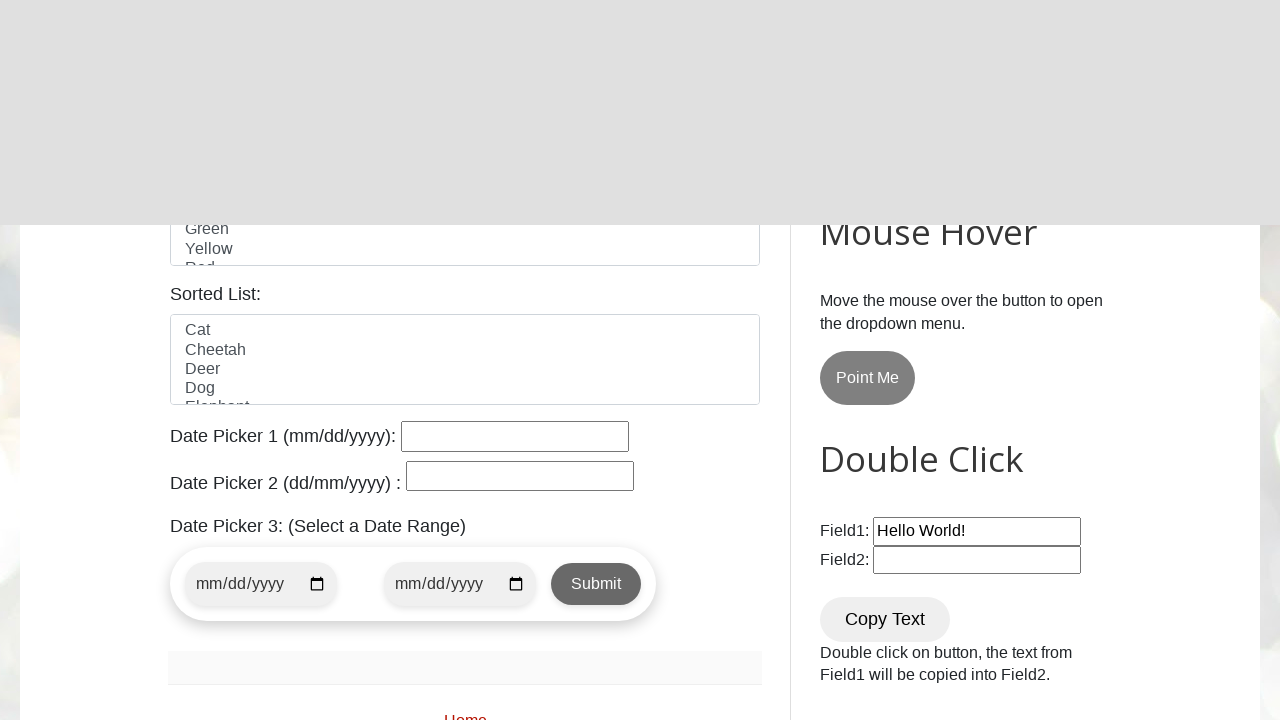

Waited 500ms for page to settle after scrolling
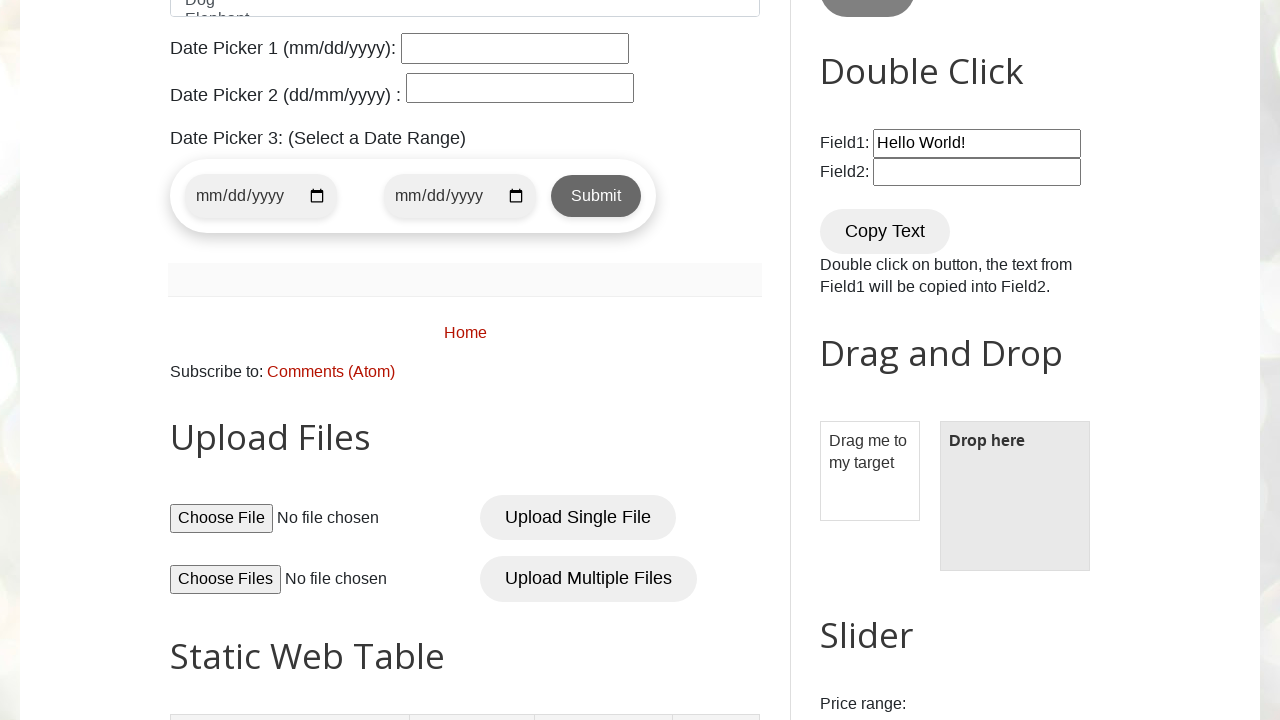

Pressed PageDown to scroll down the page
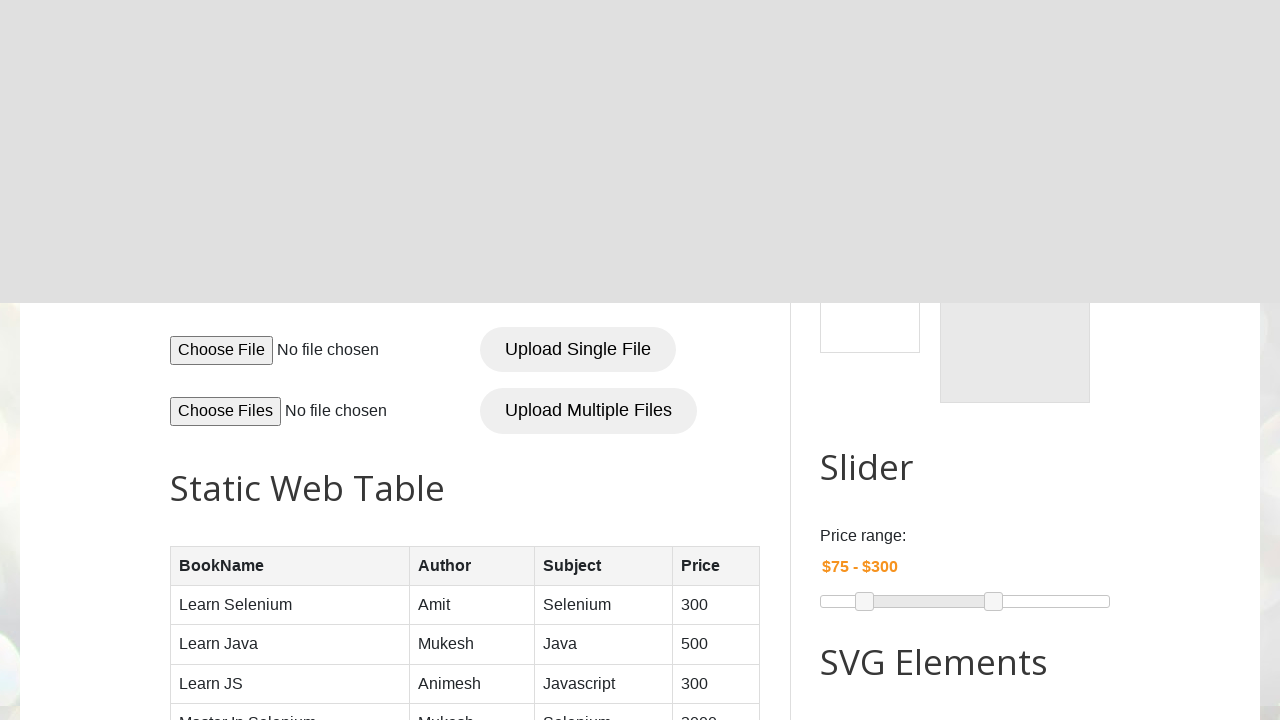

Waited 500ms for page to settle after scrolling
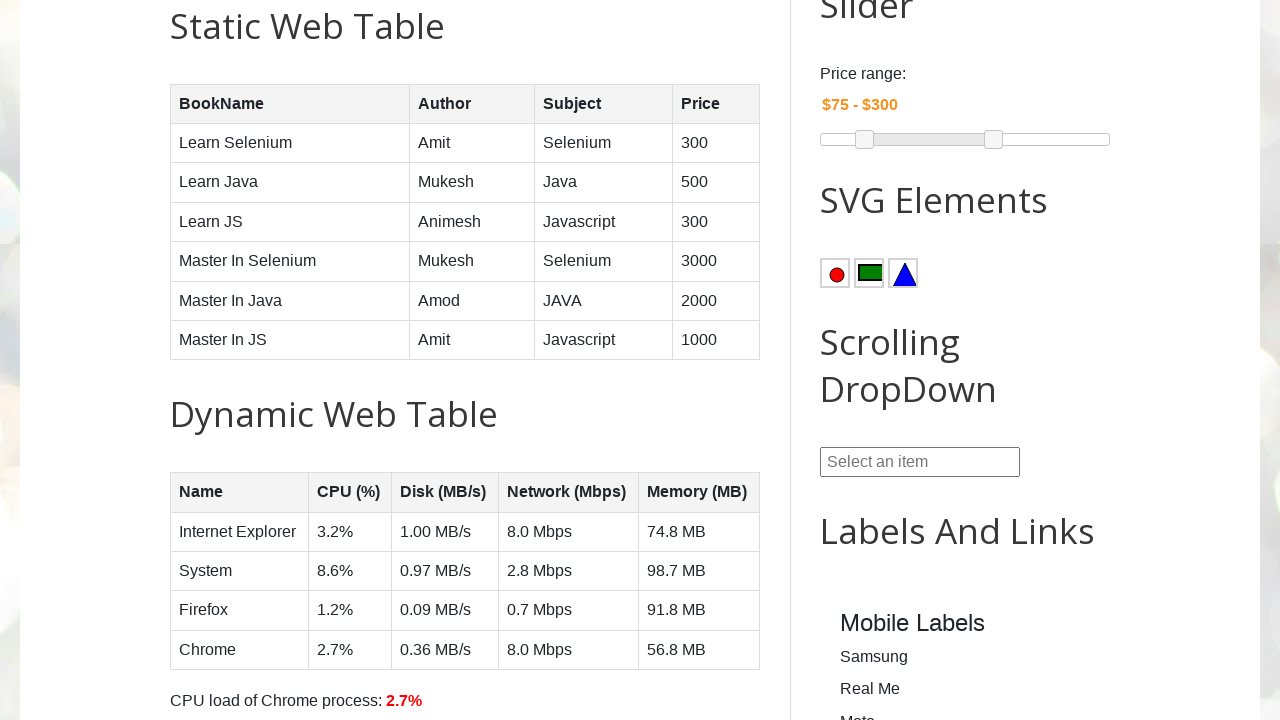

Pressed PageDown to scroll down the page
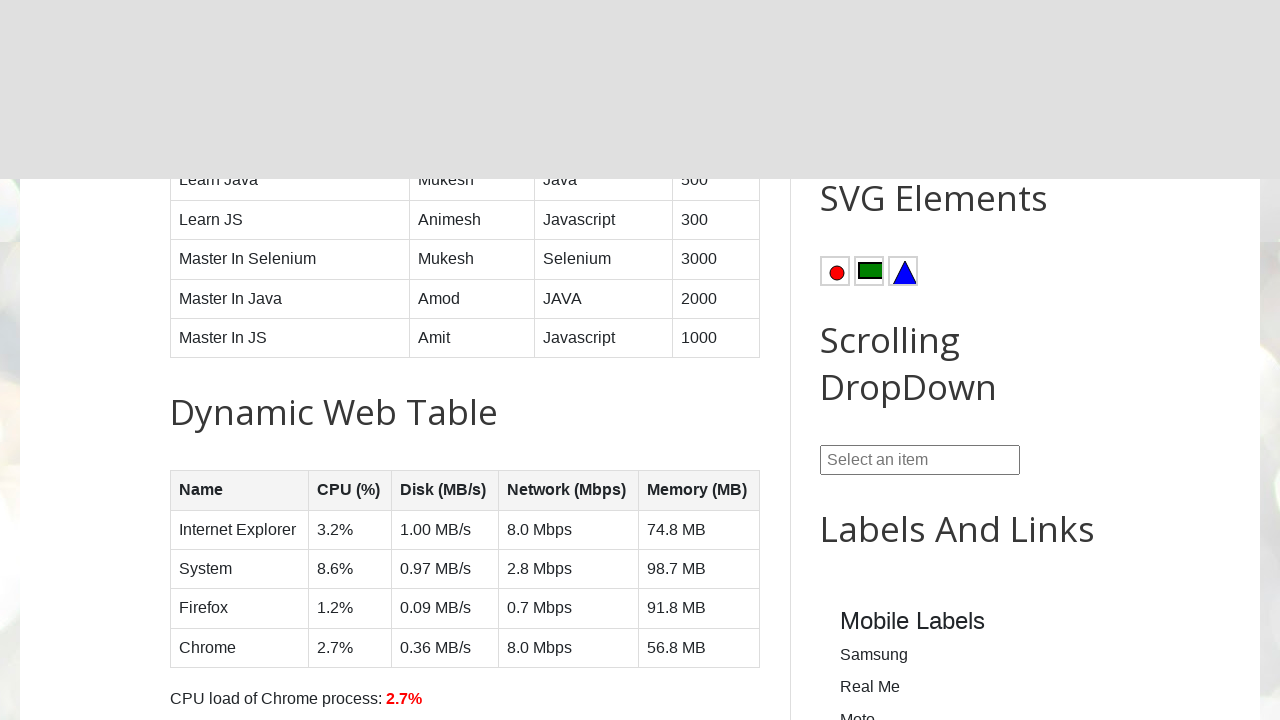

Waited 500ms for page to settle after scrolling
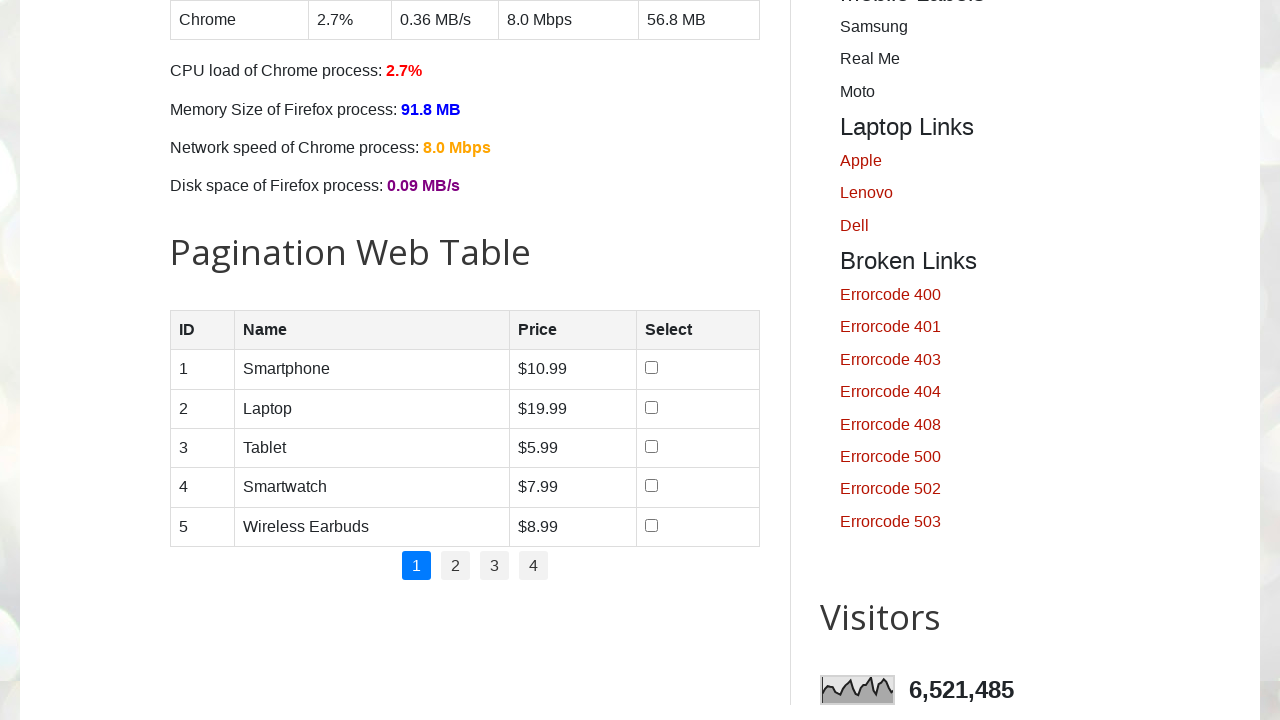

Clicked on the scrolling dropdown combobox to open it at (920, 360) on input#comboBox
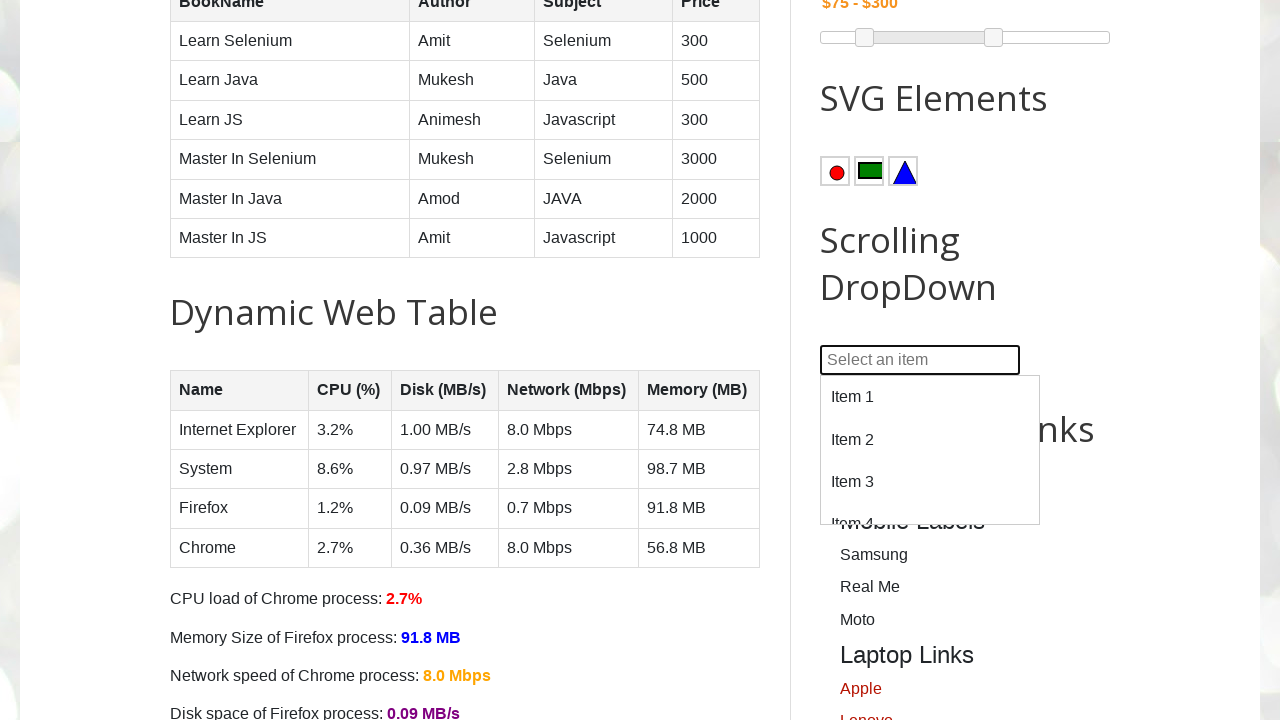

Dropdown items loaded and became visible
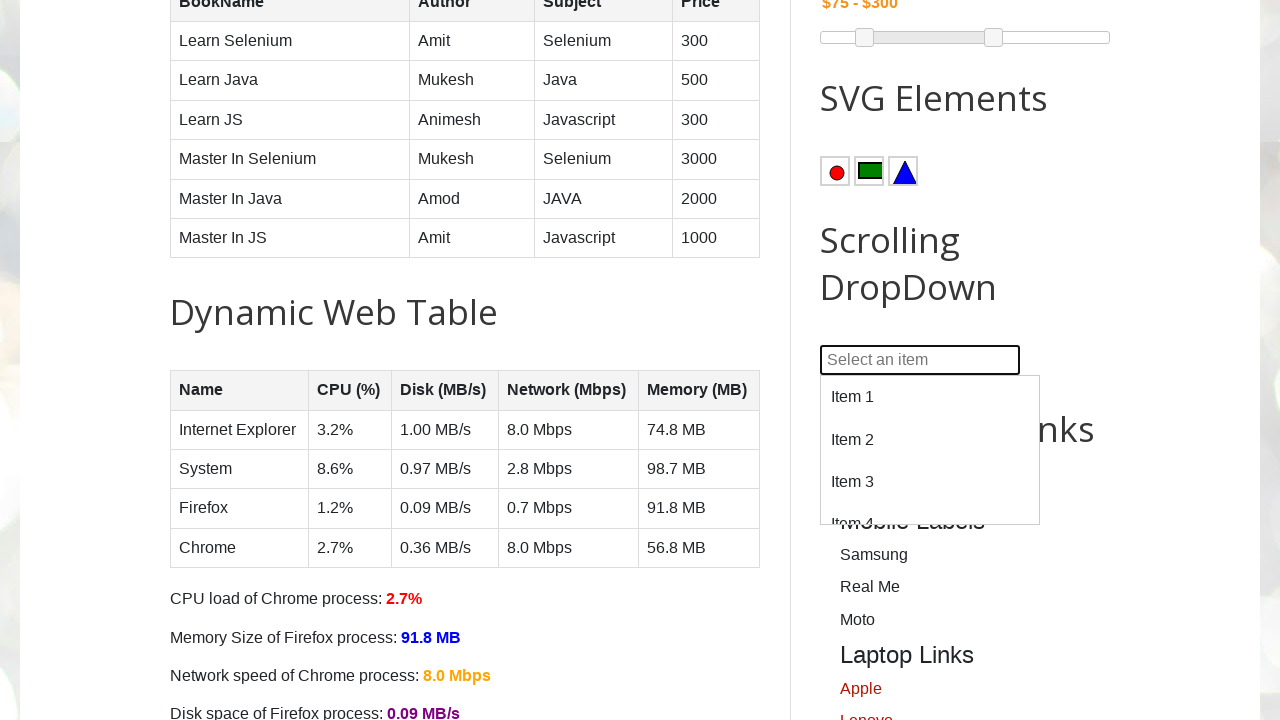

Selected Item 97 from the dropdown list at (930, 450) on div#dropdown div:text('Item 97')
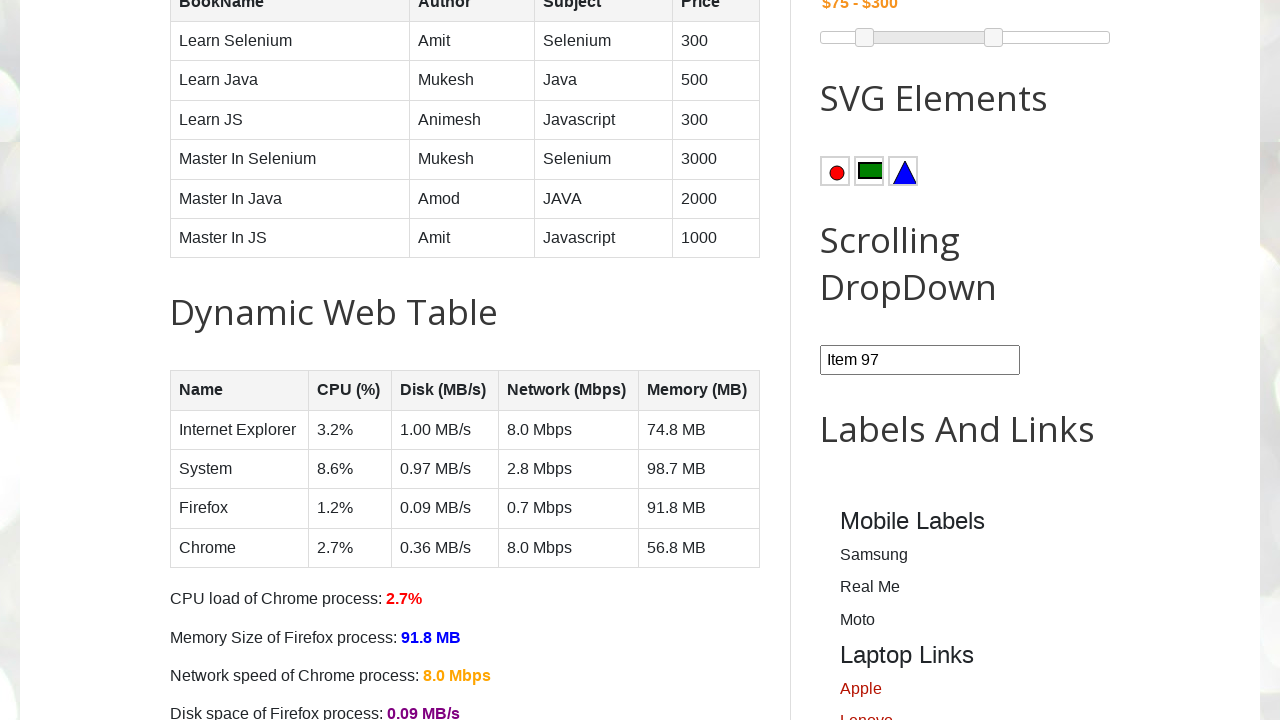

Verified the dropdown combobox is still displayed after selection
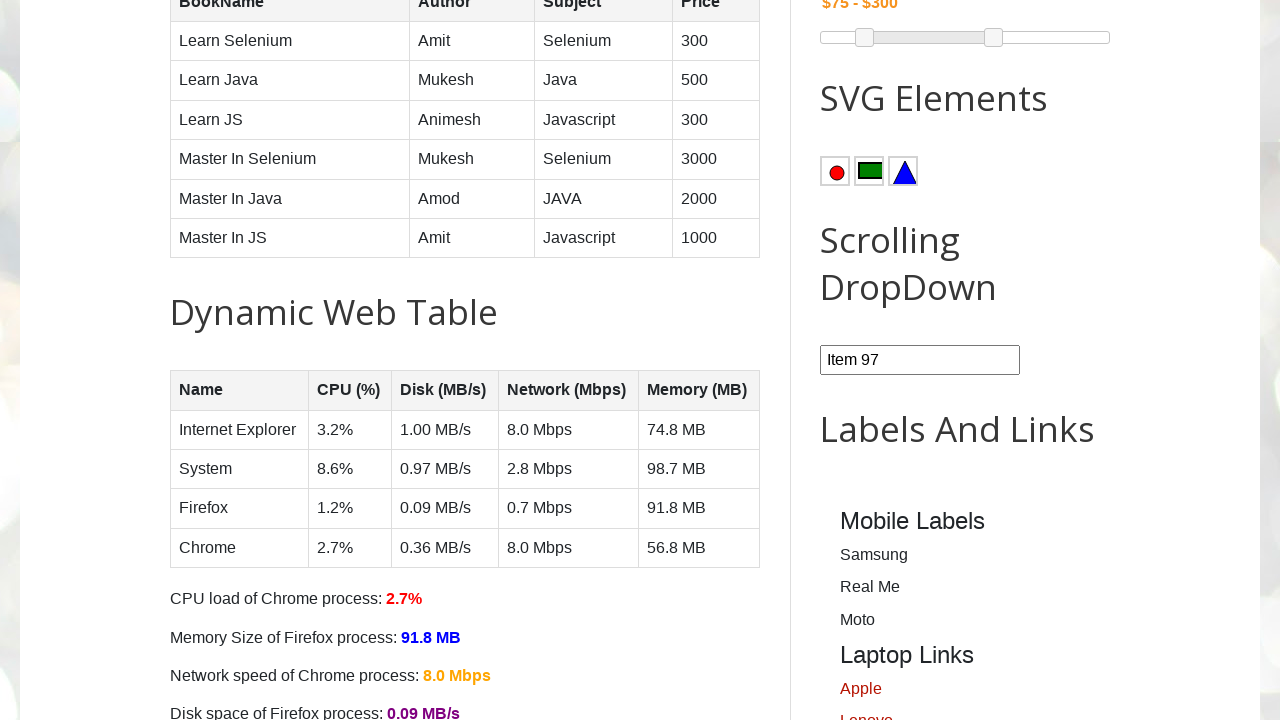

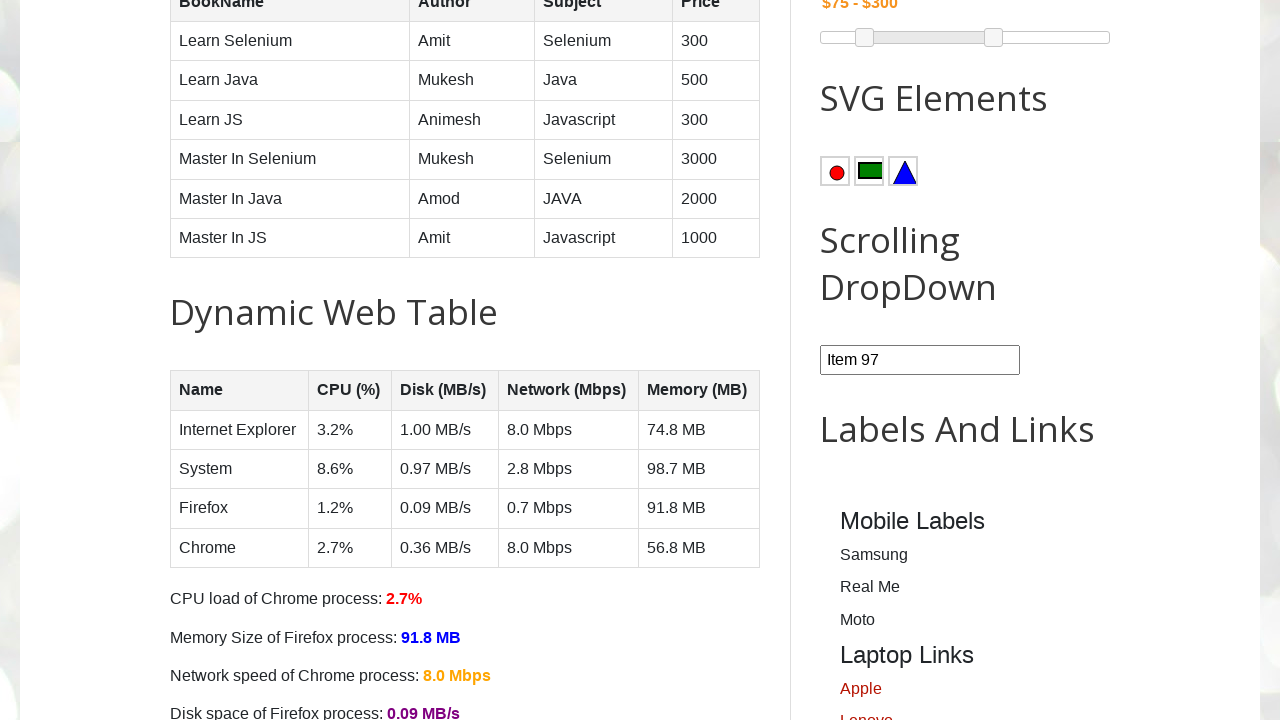